Tests that saving a change to an employee record persists the modification

Starting URL: https://devmountain-qa.github.io/employee-manager/1.2_Version/index.html

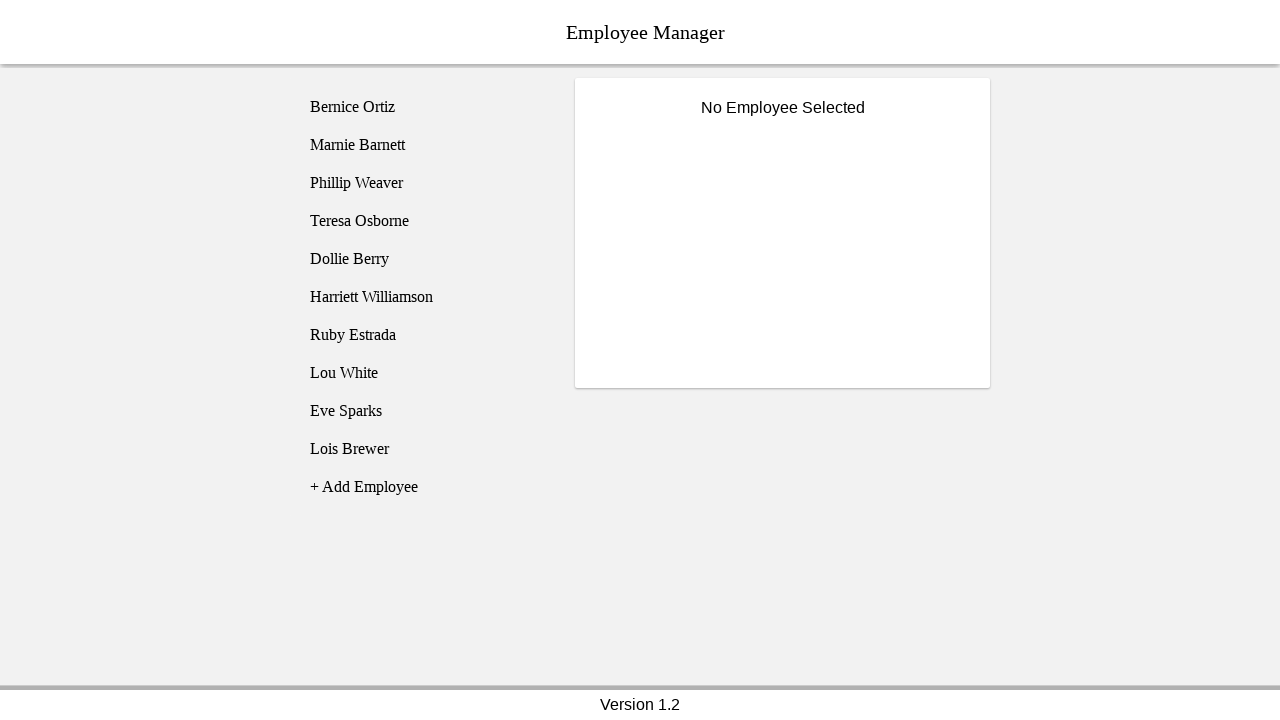

Clicked on Bernice Ortiz employee at (425, 107) on [name='employee1']
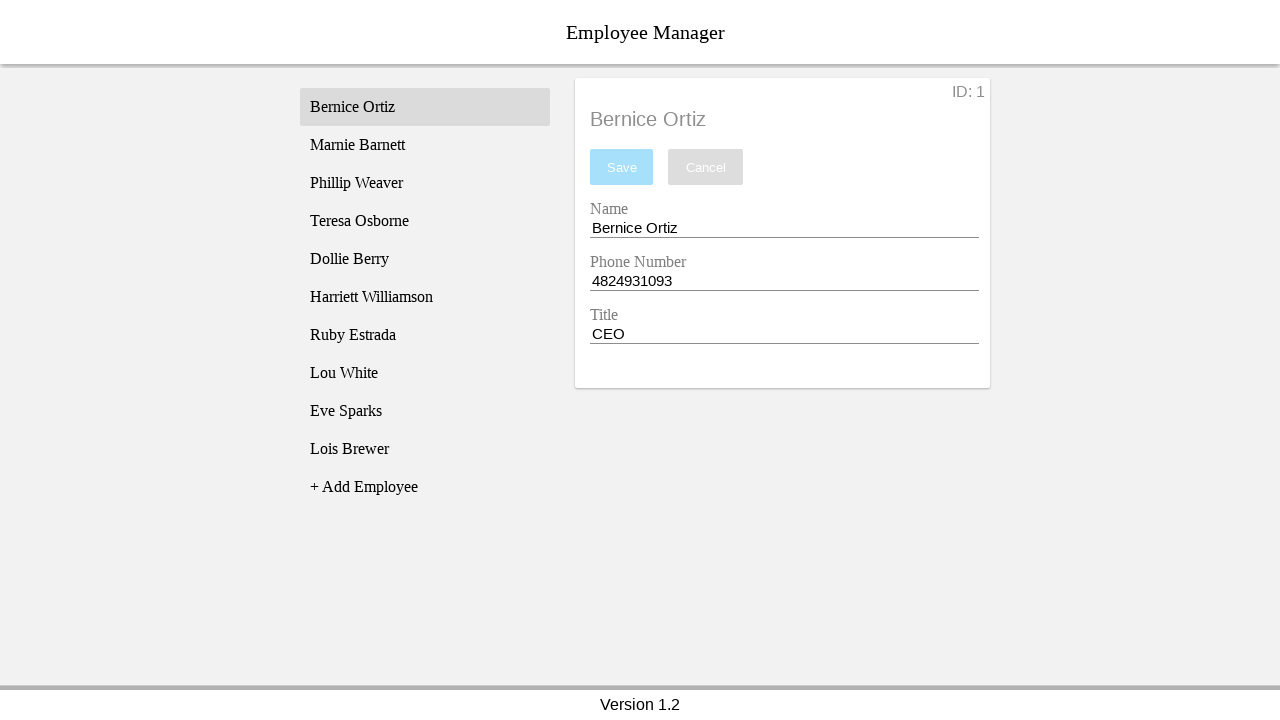

Employee details loaded and name entry field is visible
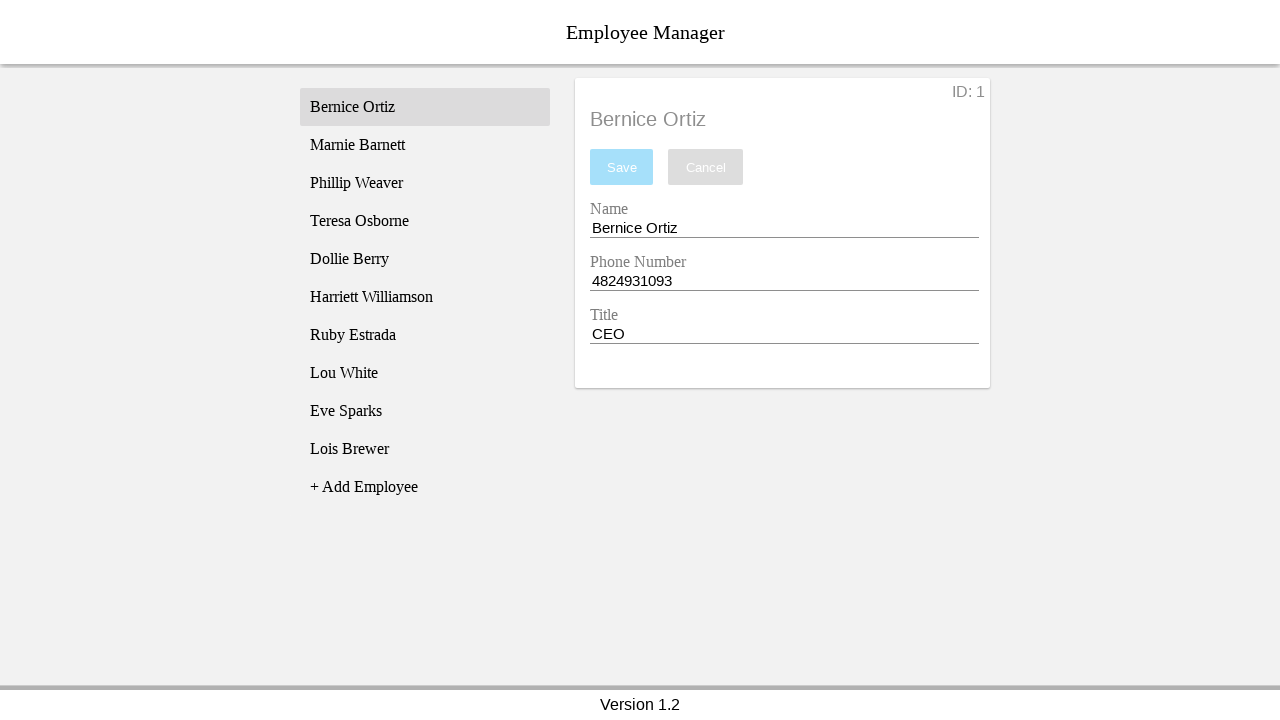

Cleared the name entry field on [name='nameEntry']
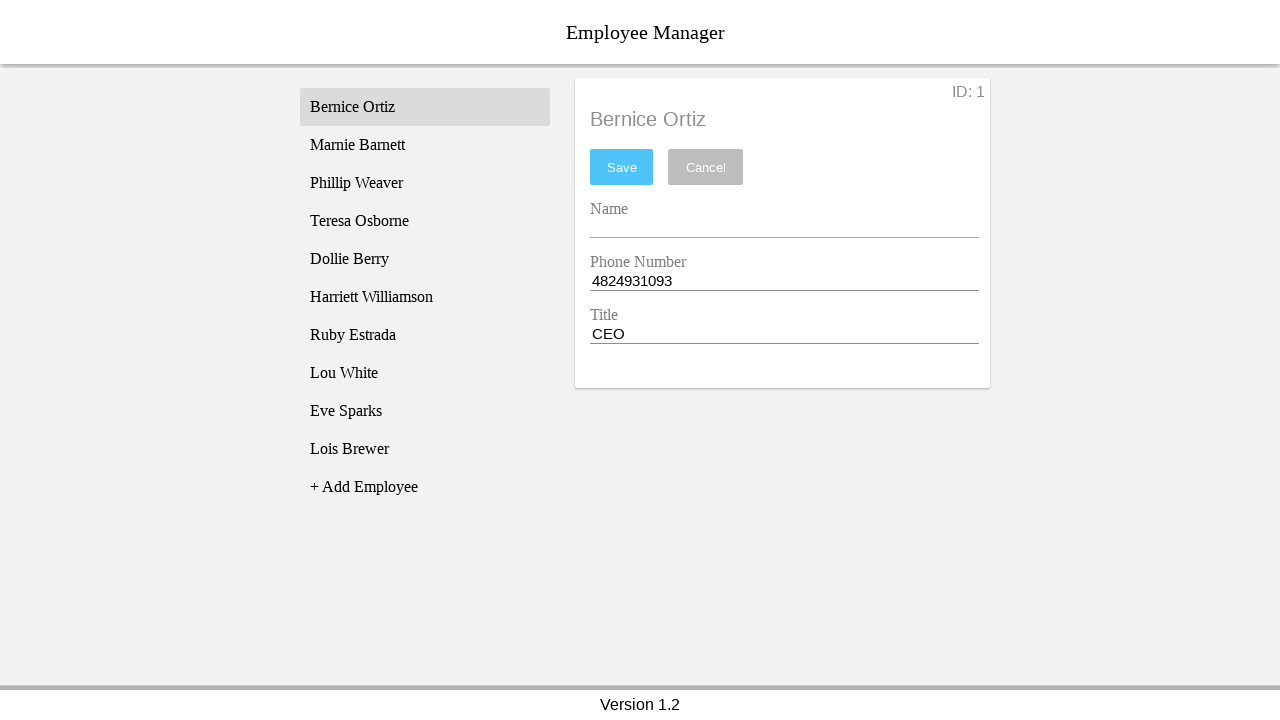

Filled name entry field with 'Test Name' on [name='nameEntry']
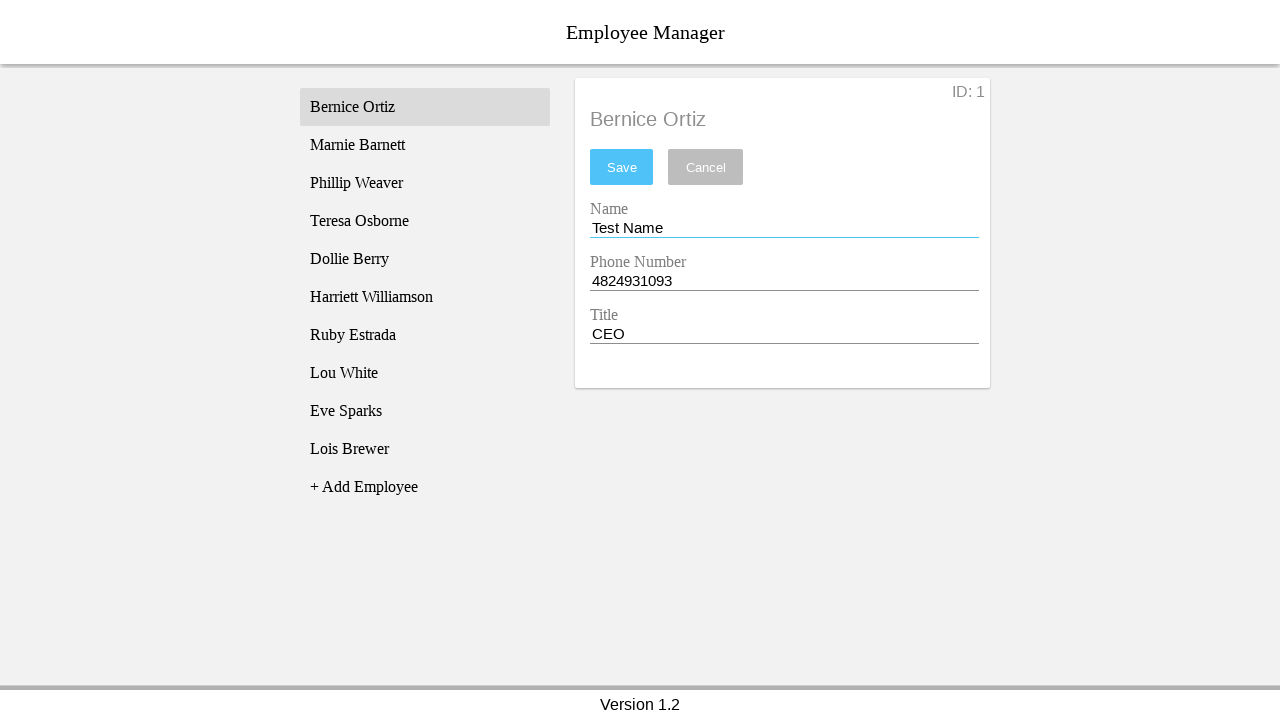

Clicked save button to save the name change at (622, 167) on #saveBtn
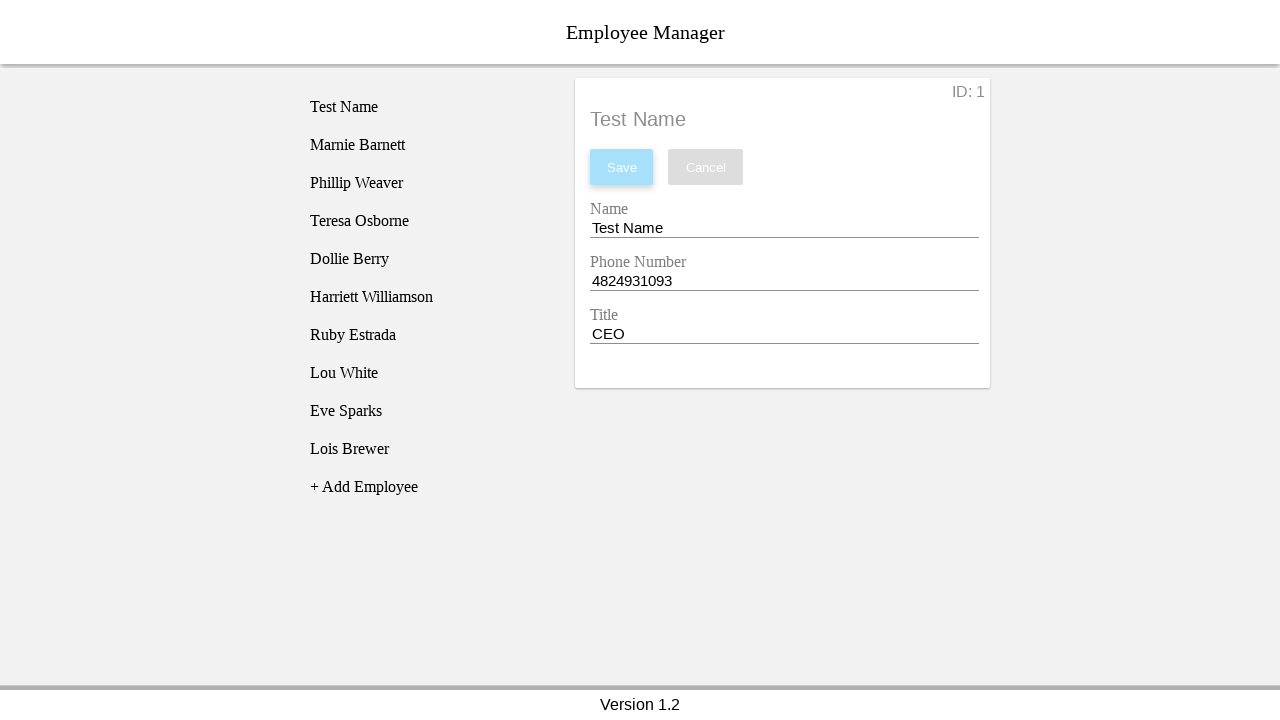

Clicked on Phillip Weaver employee at (425, 183) on [name='employee3']
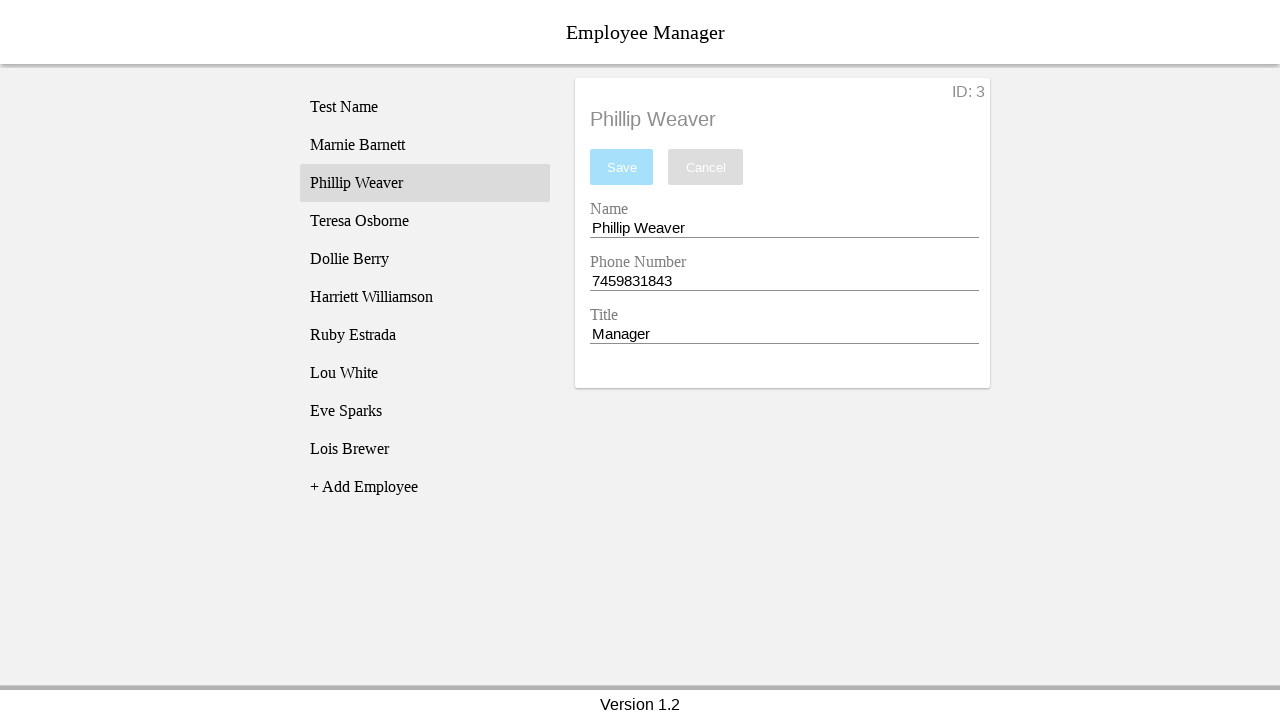

Phillip Weaver's employee details loaded
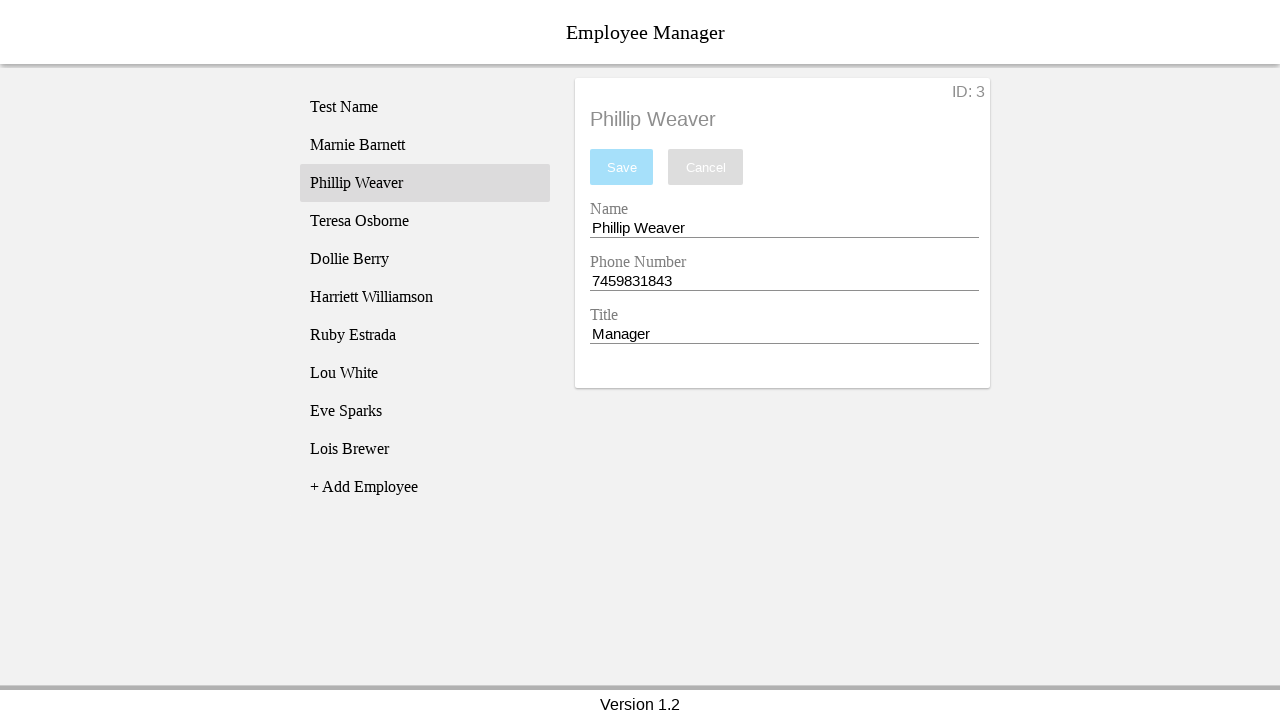

Clicked back on Bernice Ortiz employee record at (425, 107) on [name='employee1']
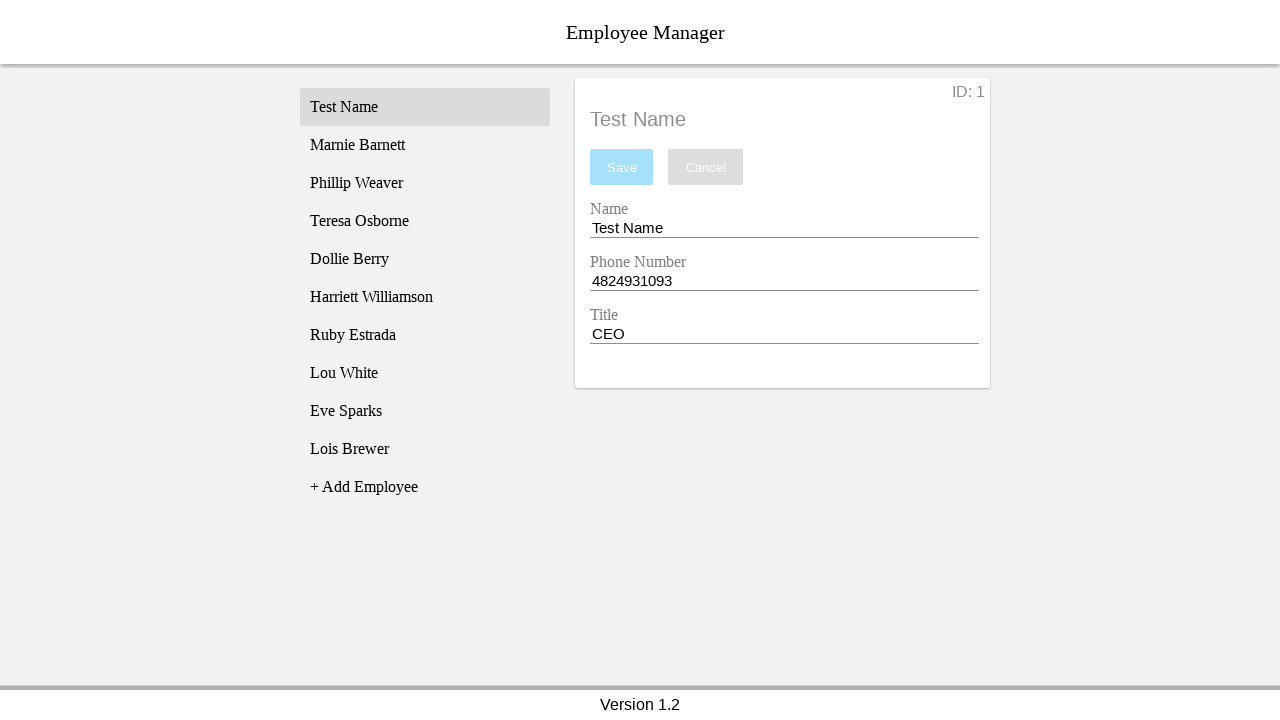

Verified that the name entry field is still present after navigating back
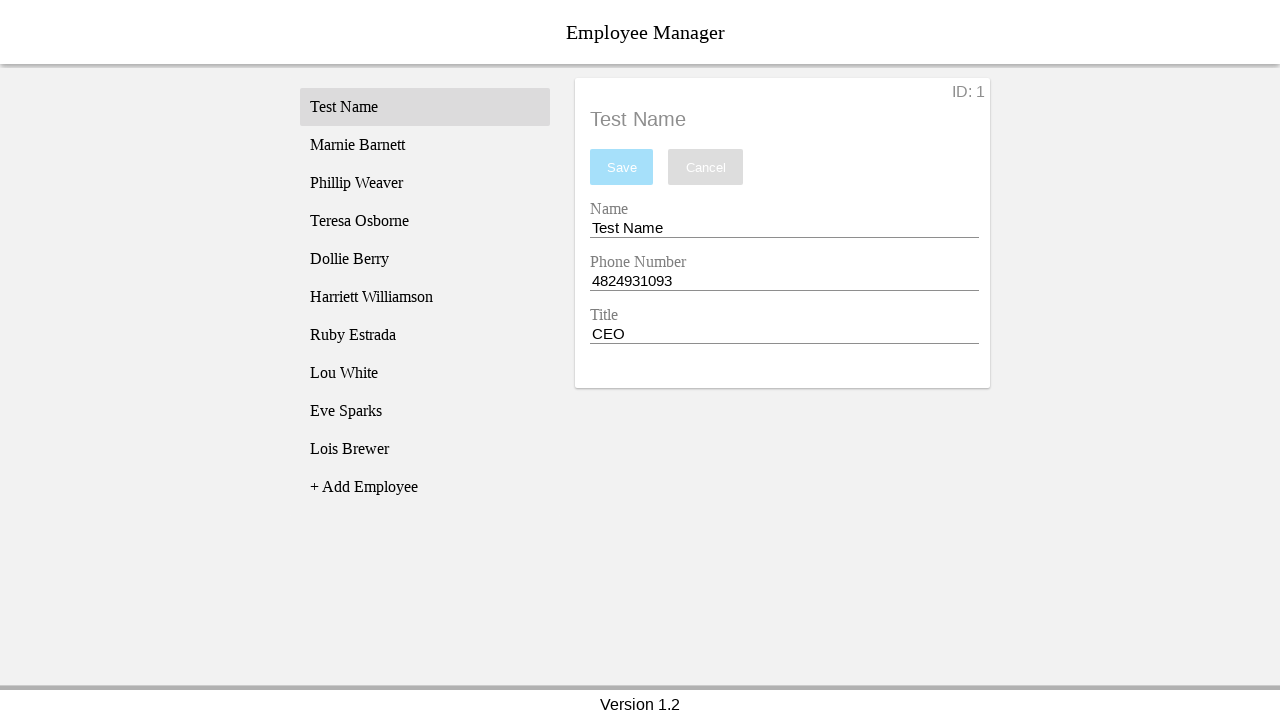

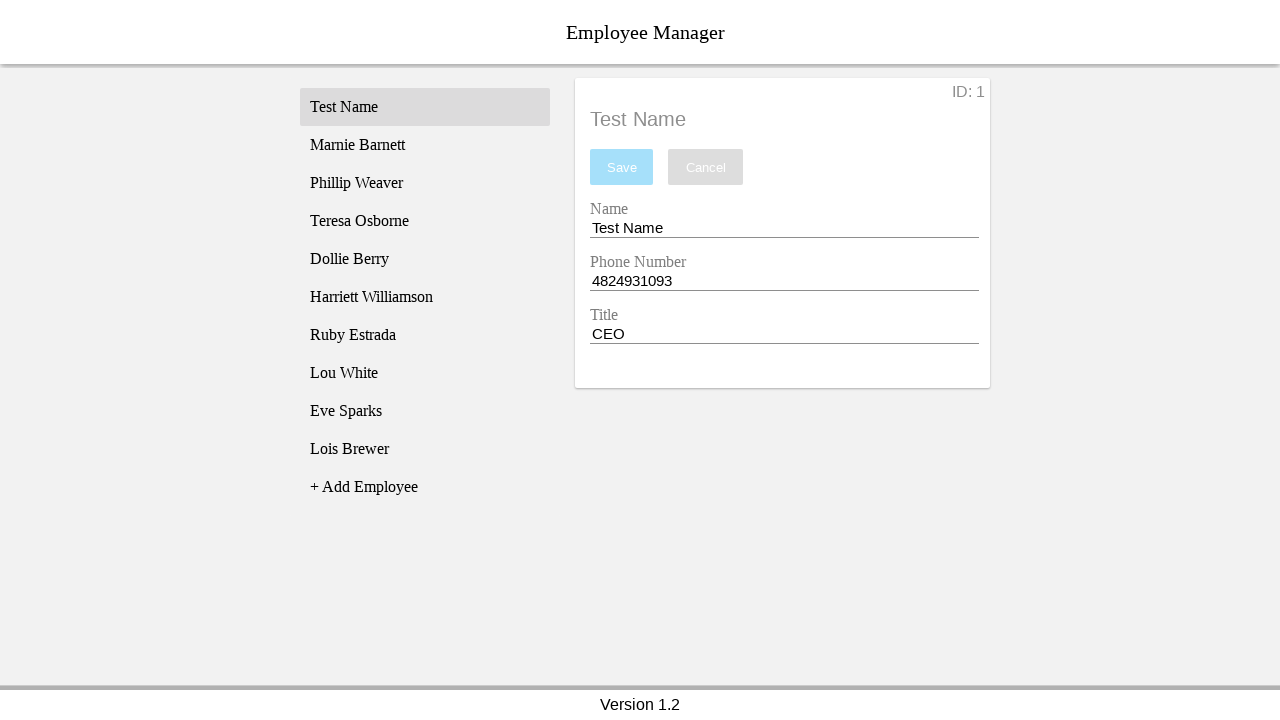